Tests a web calculator form by performing addition (5+6), multiplication (12*5), and division (13/2) operations, verifying the results after each calculation.

Starting URL: http://demoselsite.azurewebsites.net/webform1.aspx

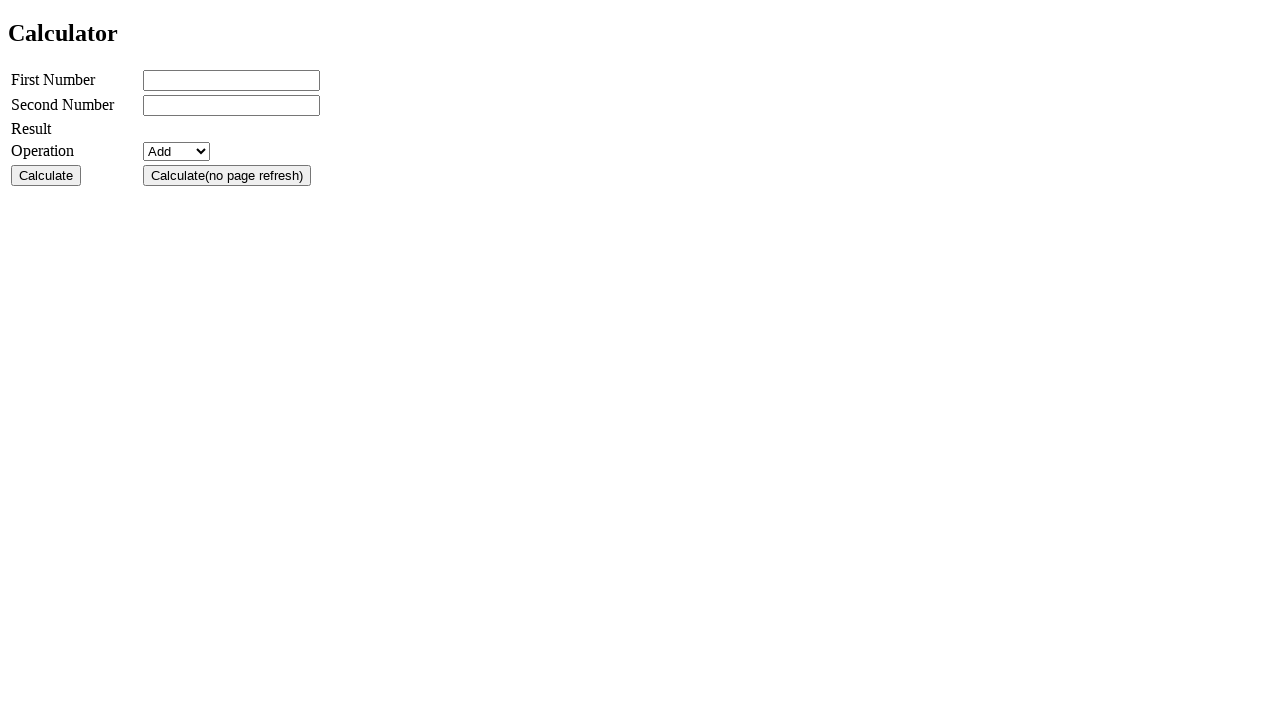

Filled first number field with '5' on #txtno1
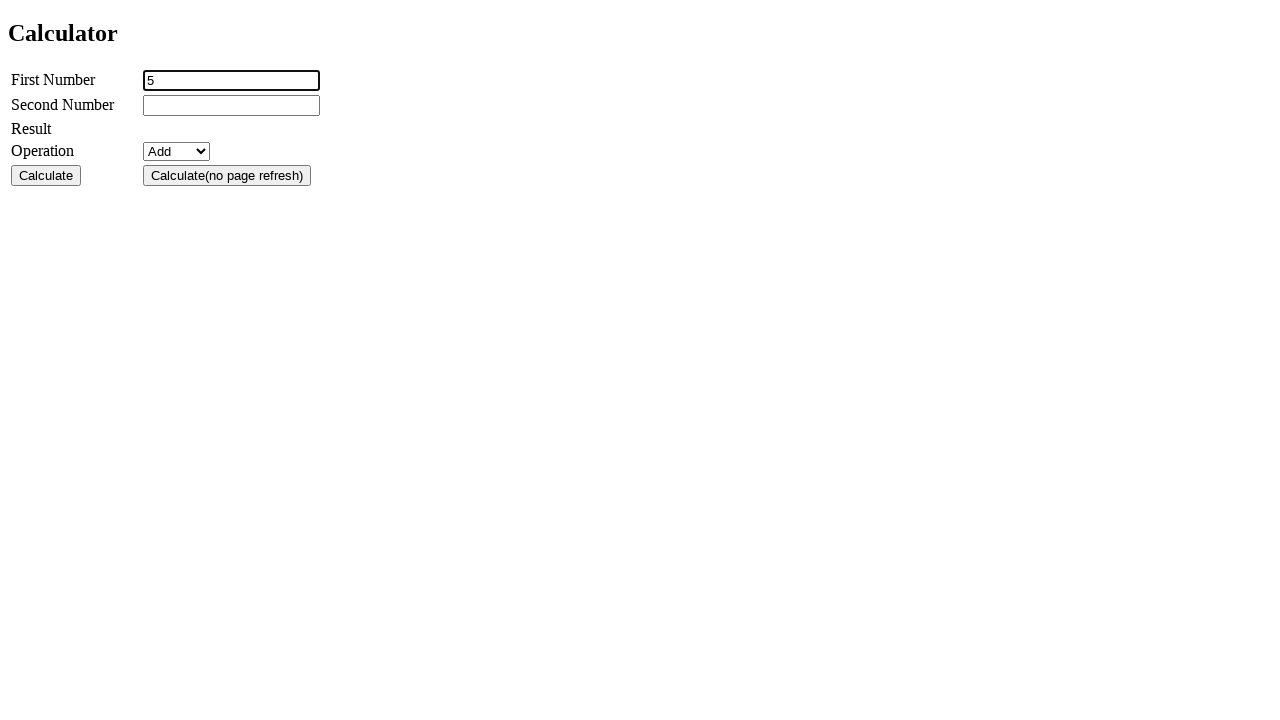

Filled second number field with '6' on #txtno2
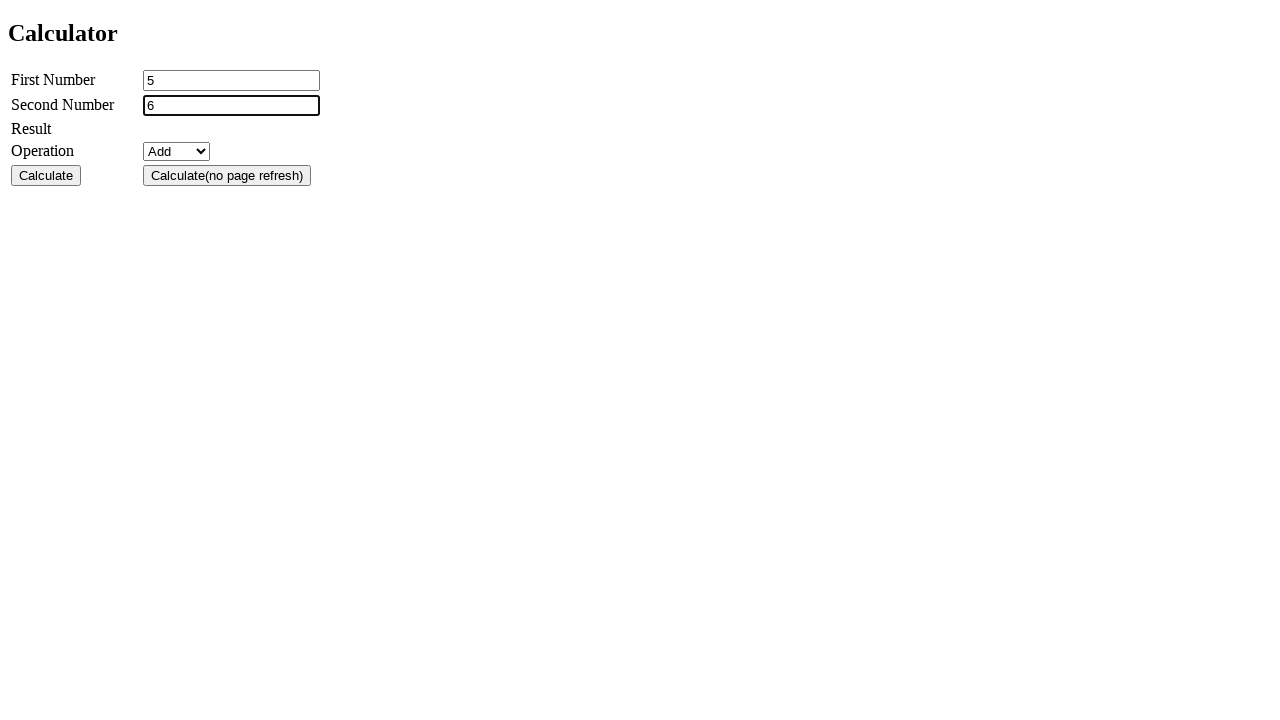

Selected 'Add' operation from dropdown on #cmbop
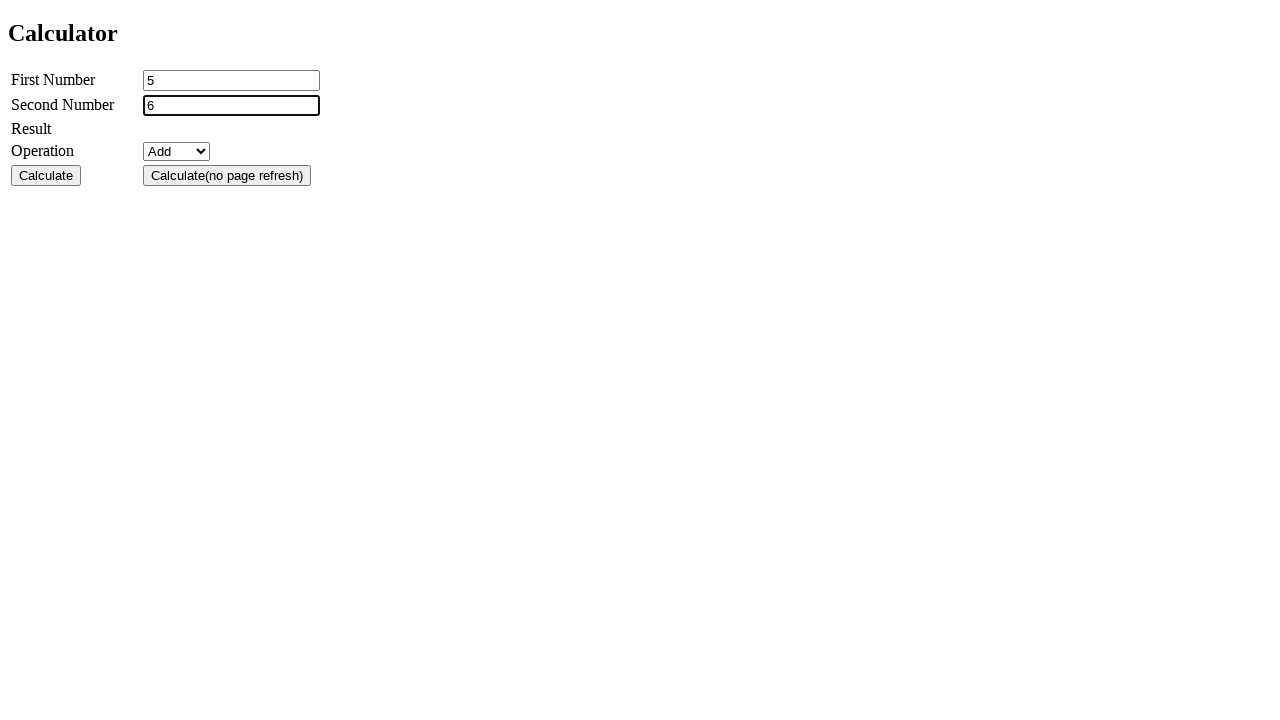

Clicked calculate button for addition (5+6) at (46, 175) on #btnsrcvcalc
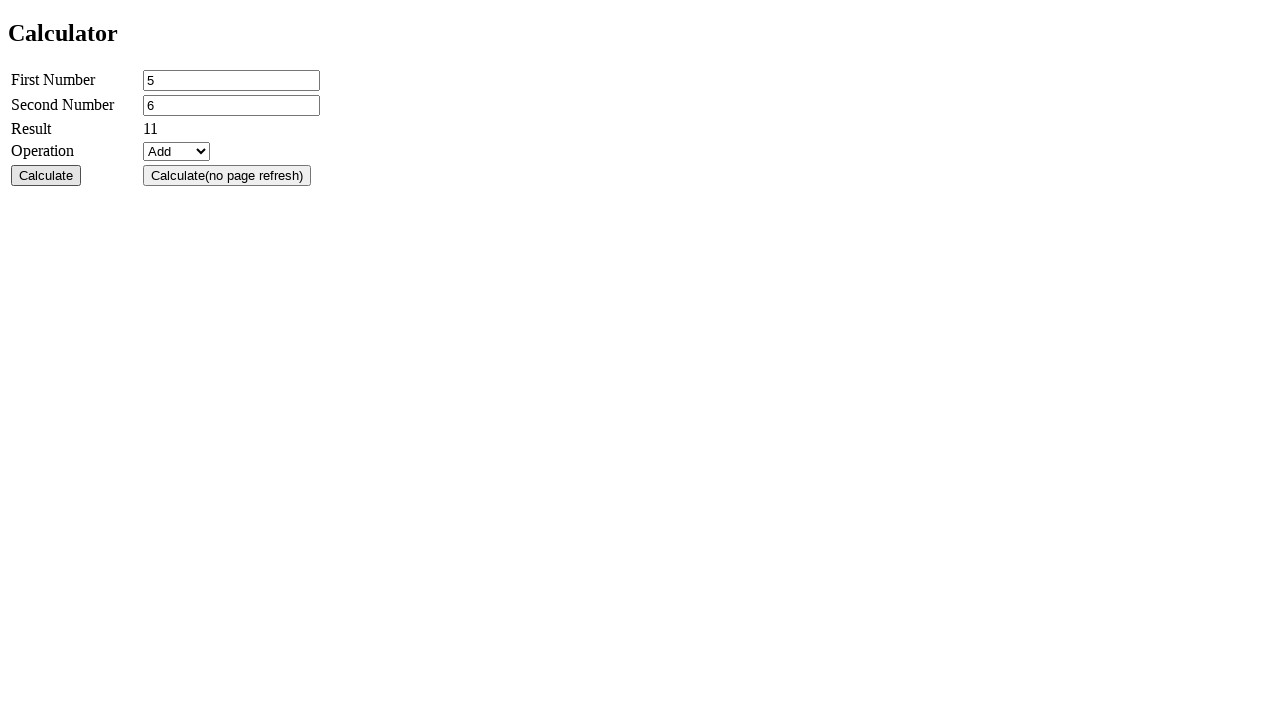

Addition result loaded (5+6=11)
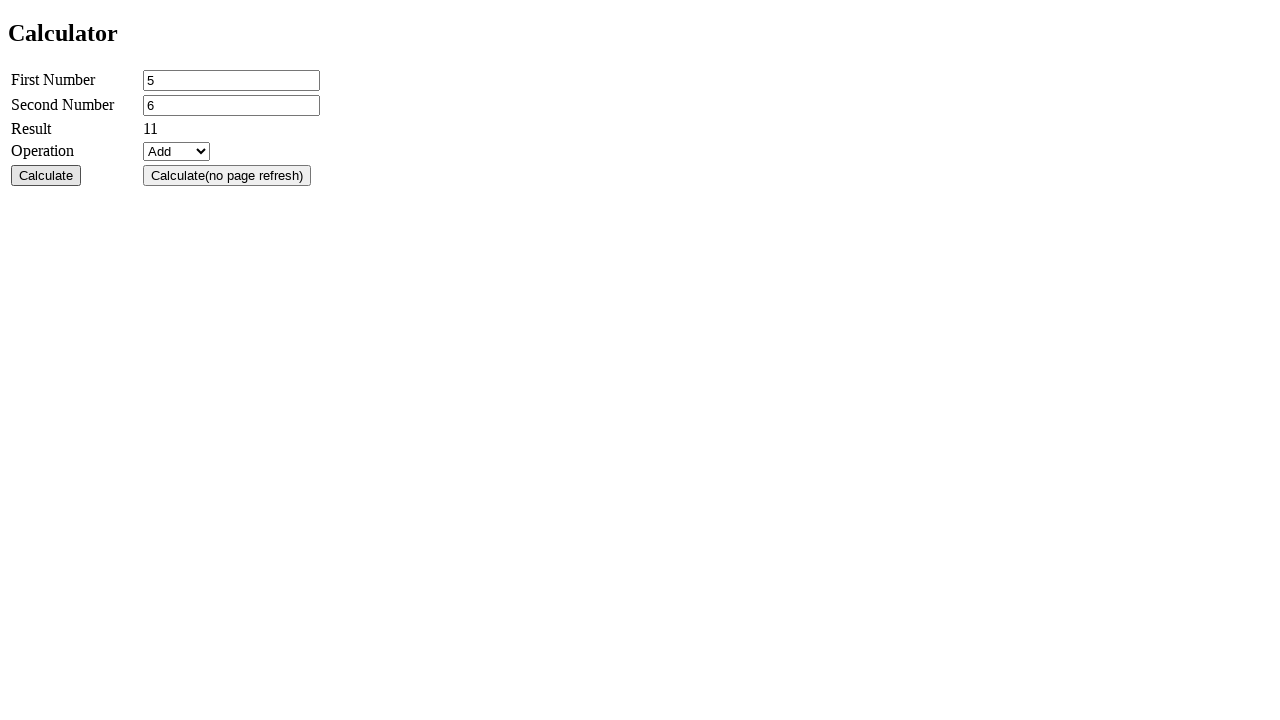

Reloaded calculator page for next test
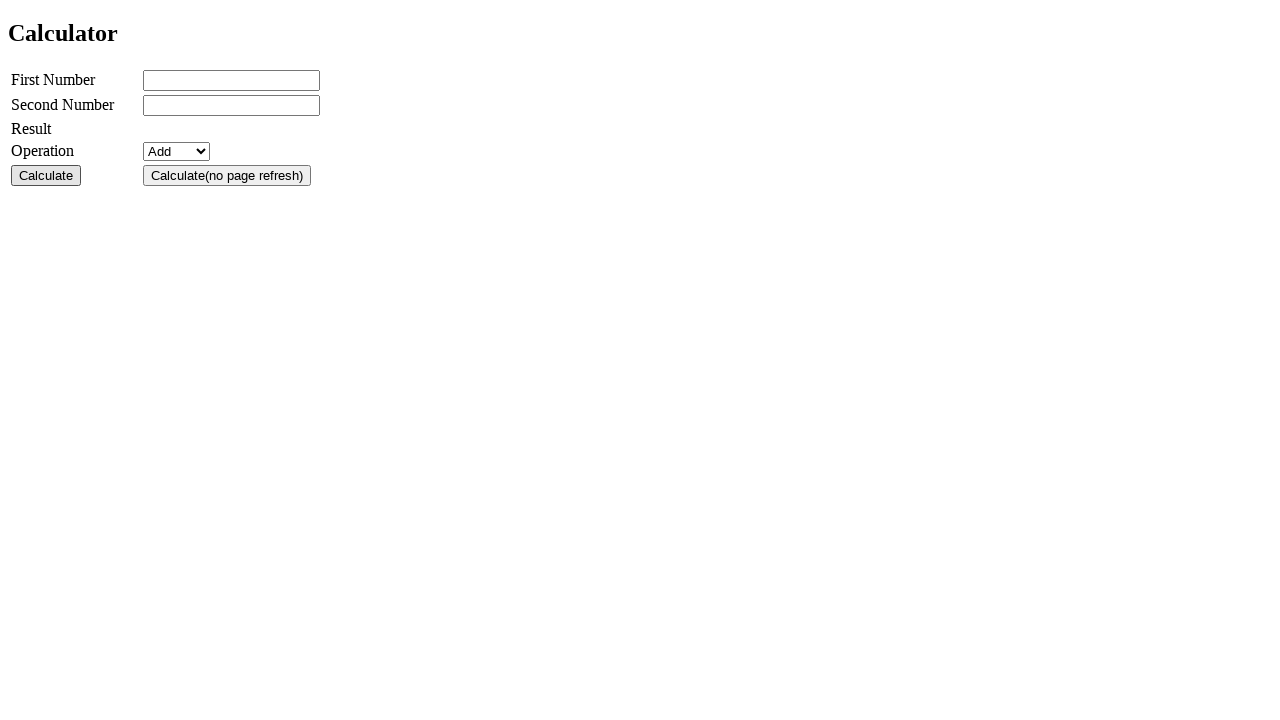

Filled first number field with '12' on #txtno1
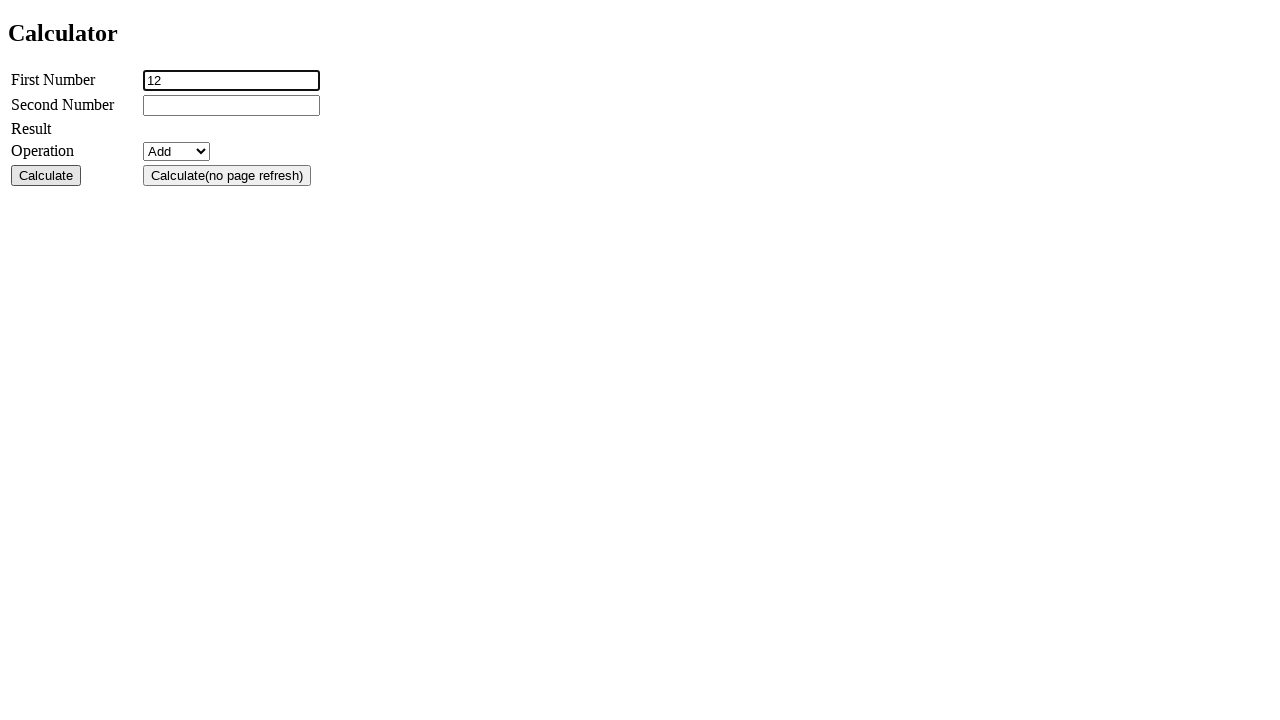

Filled second number field with '5' on #txtno2
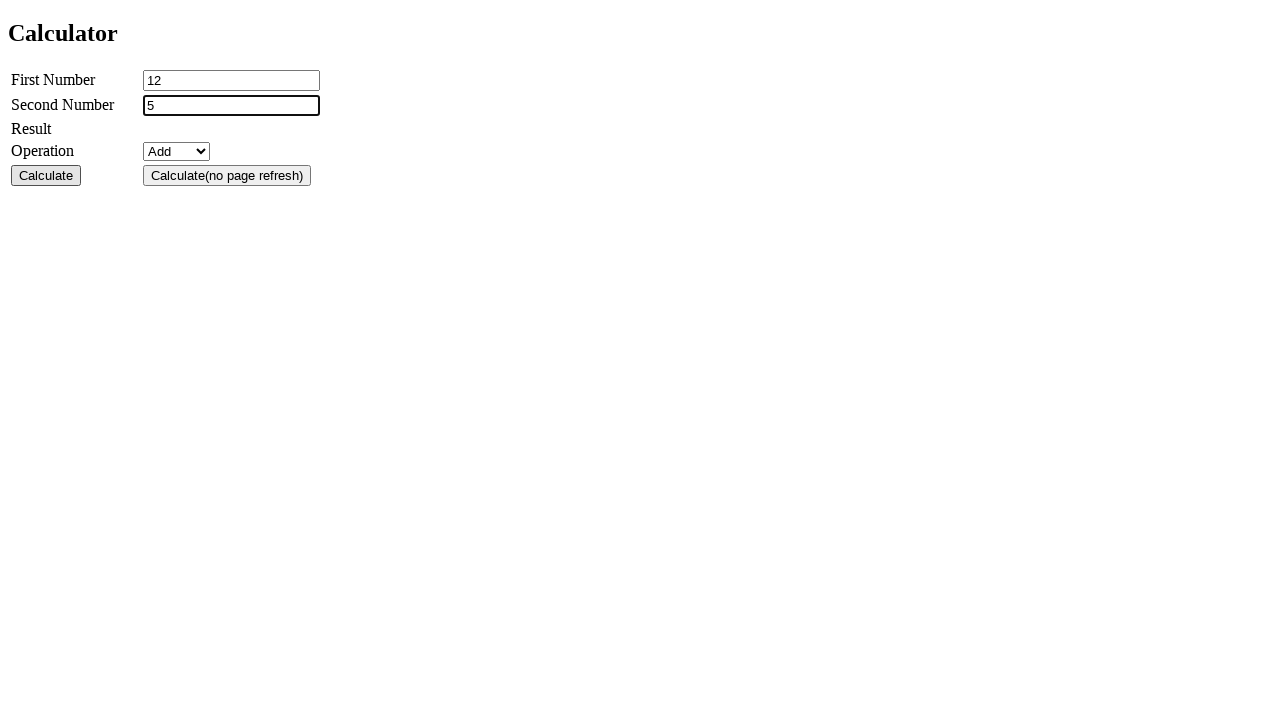

Selected 'Multiply' operation from dropdown on #cmbop
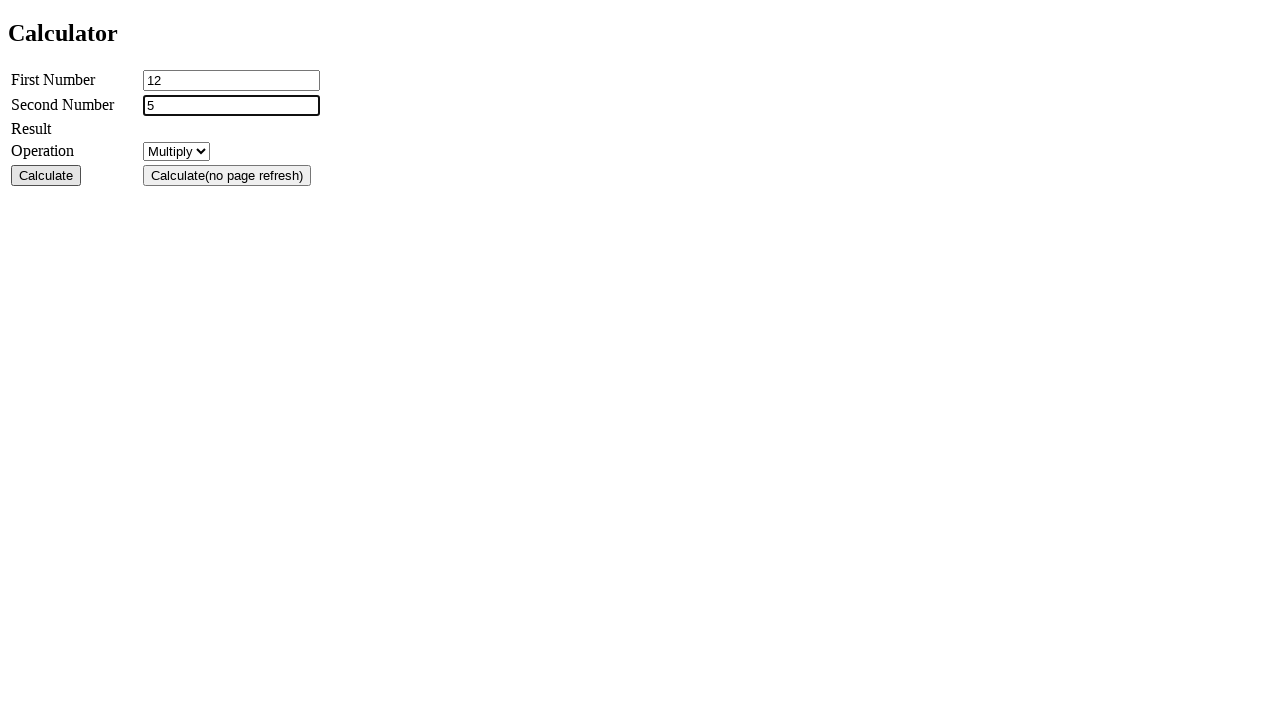

Clicked calculate button for multiplication (12*5) at (46, 175) on #btnsrcvcalc
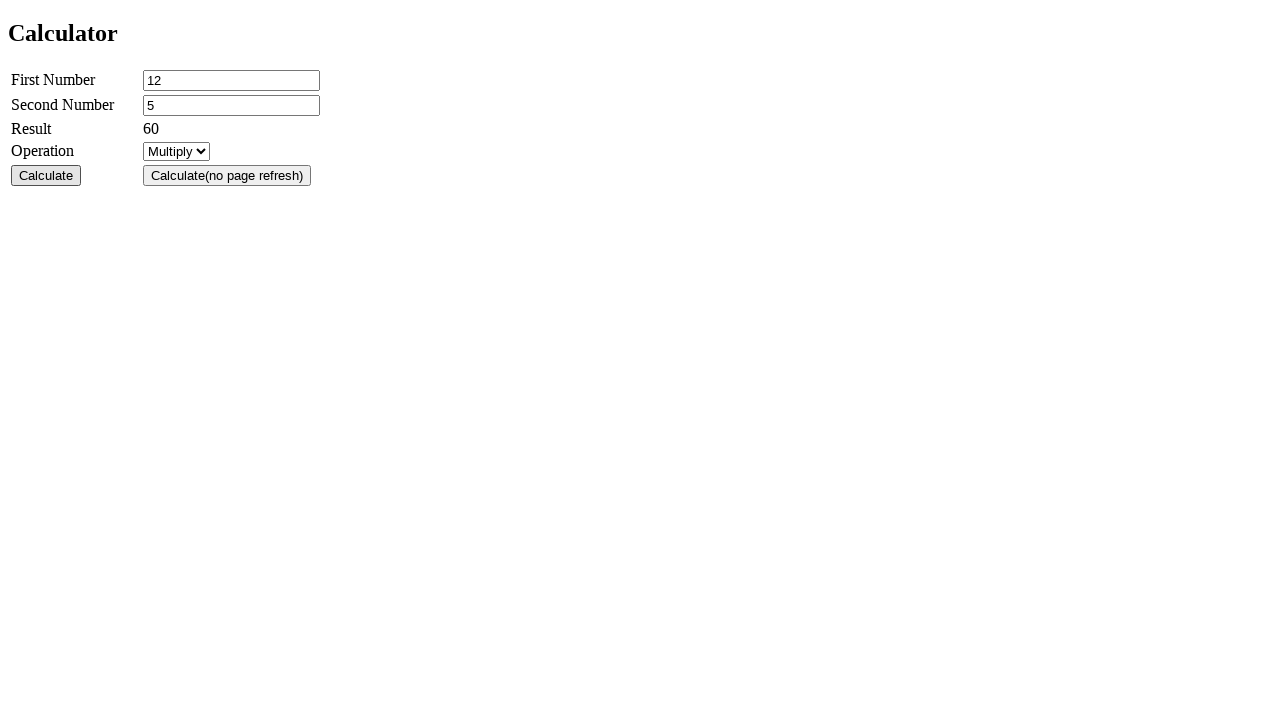

Multiplication result loaded (12*5=60)
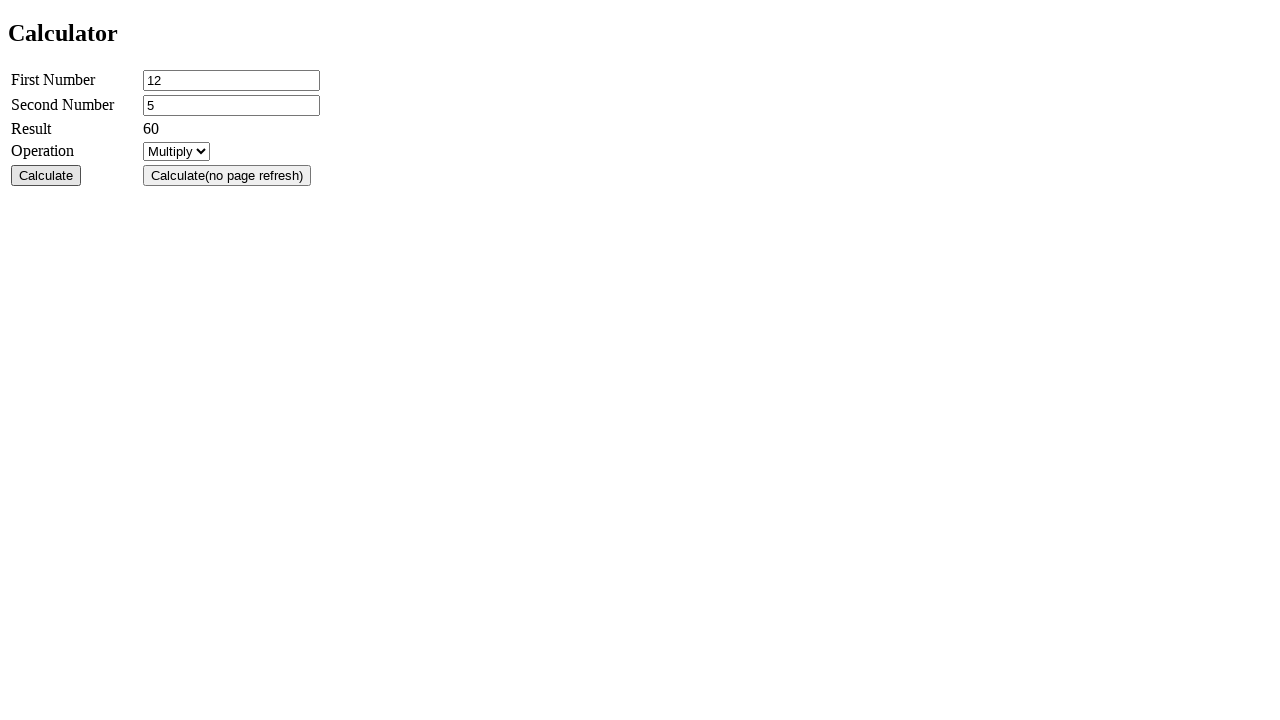

Reloaded calculator page for next test
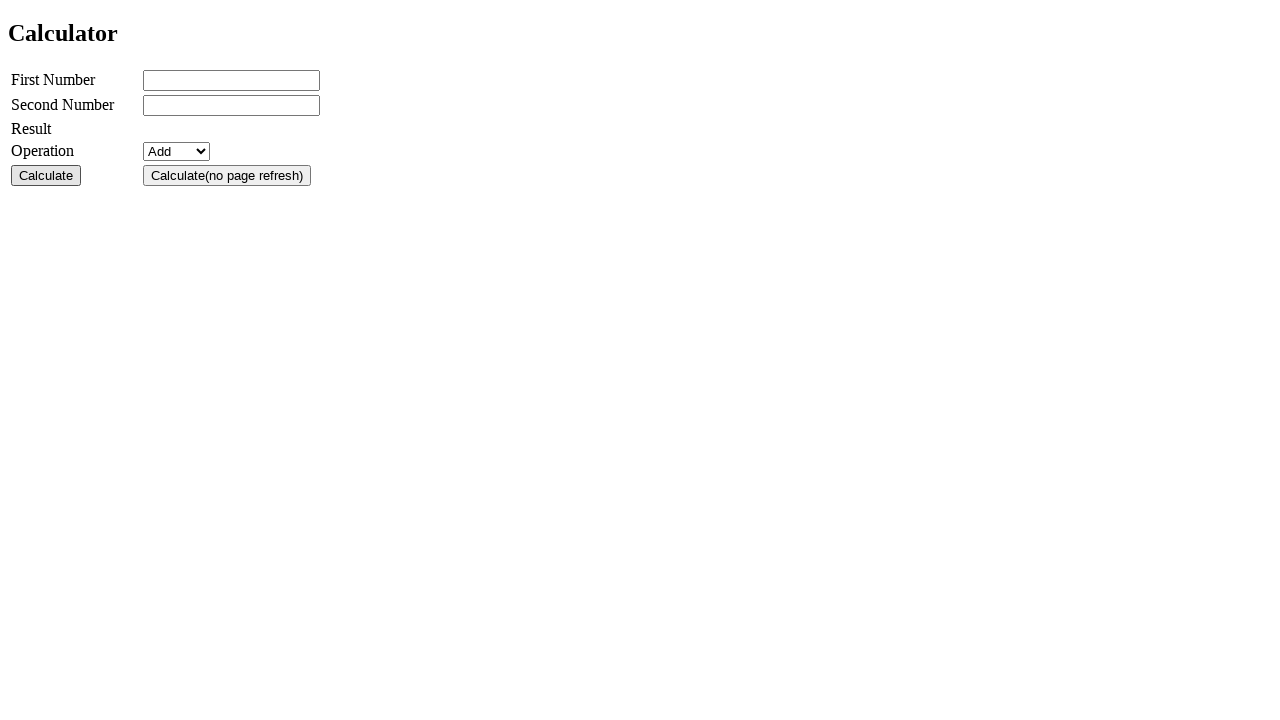

Filled first number field with '13' on #txtno1
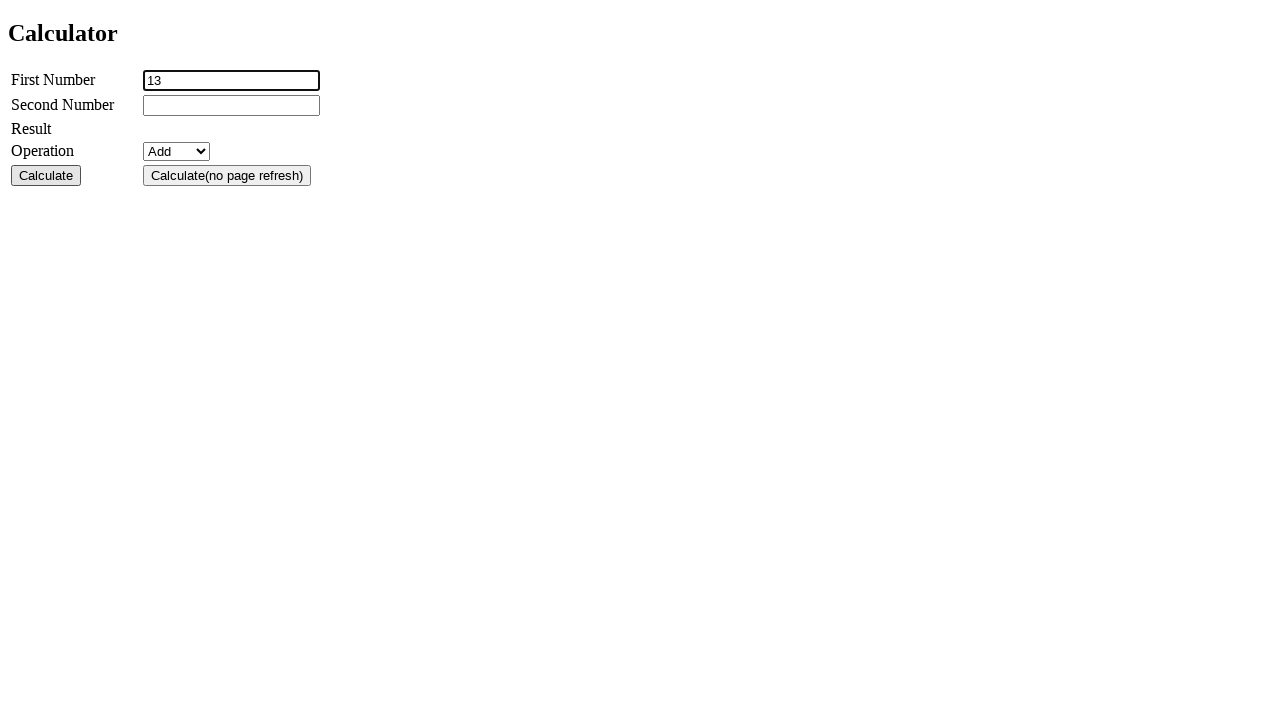

Filled second number field with '2' on #txtno2
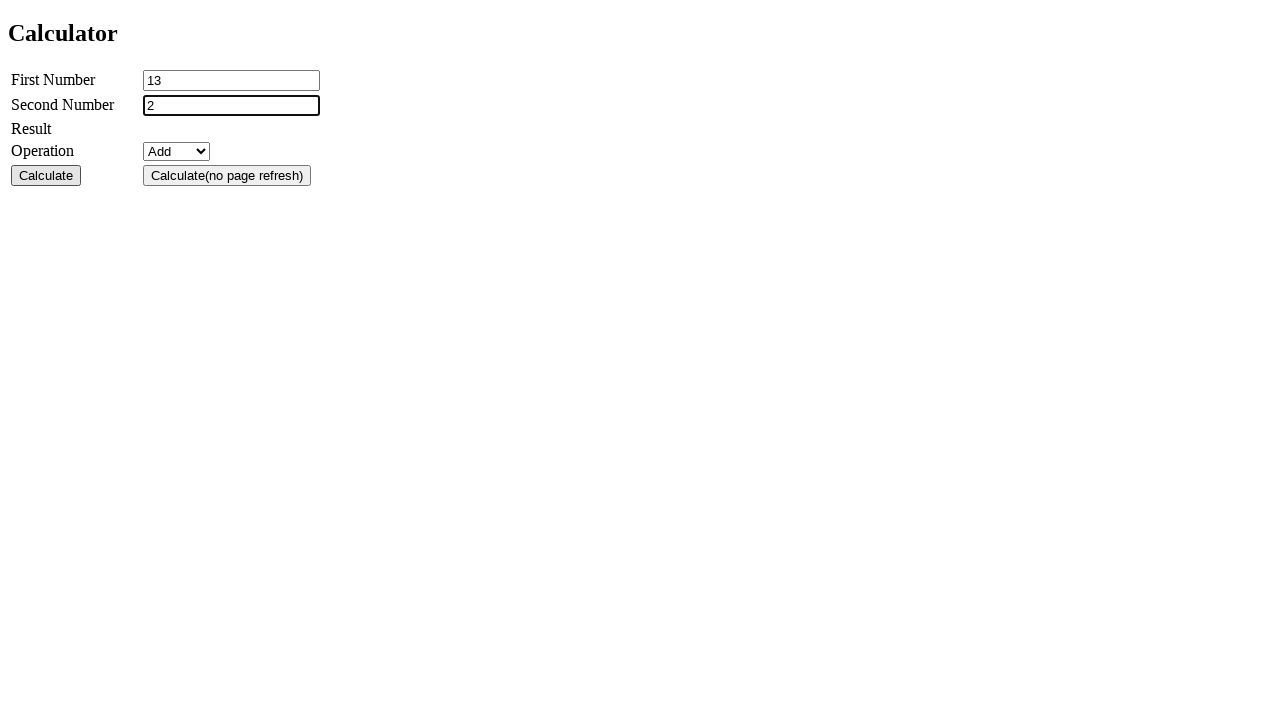

Selected 'Divide' operation from dropdown on #cmbop
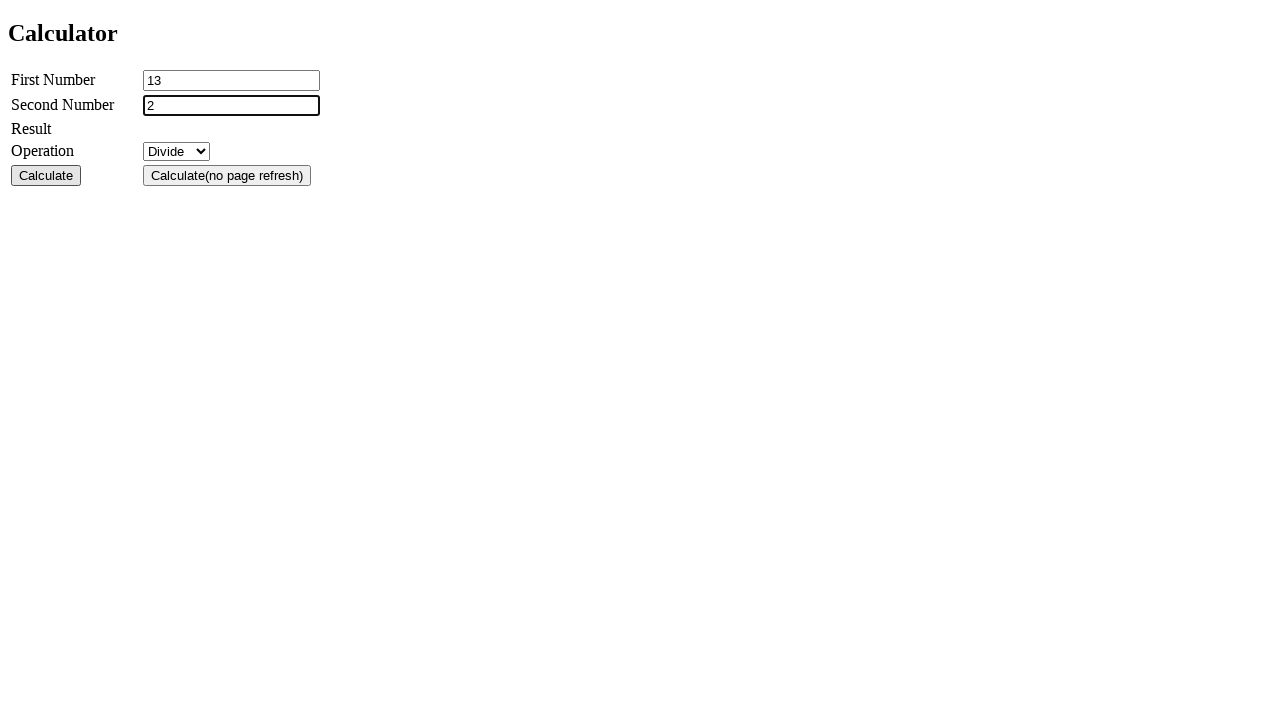

Clicked calculate button for division (13/2) at (46, 175) on #btnsrcvcalc
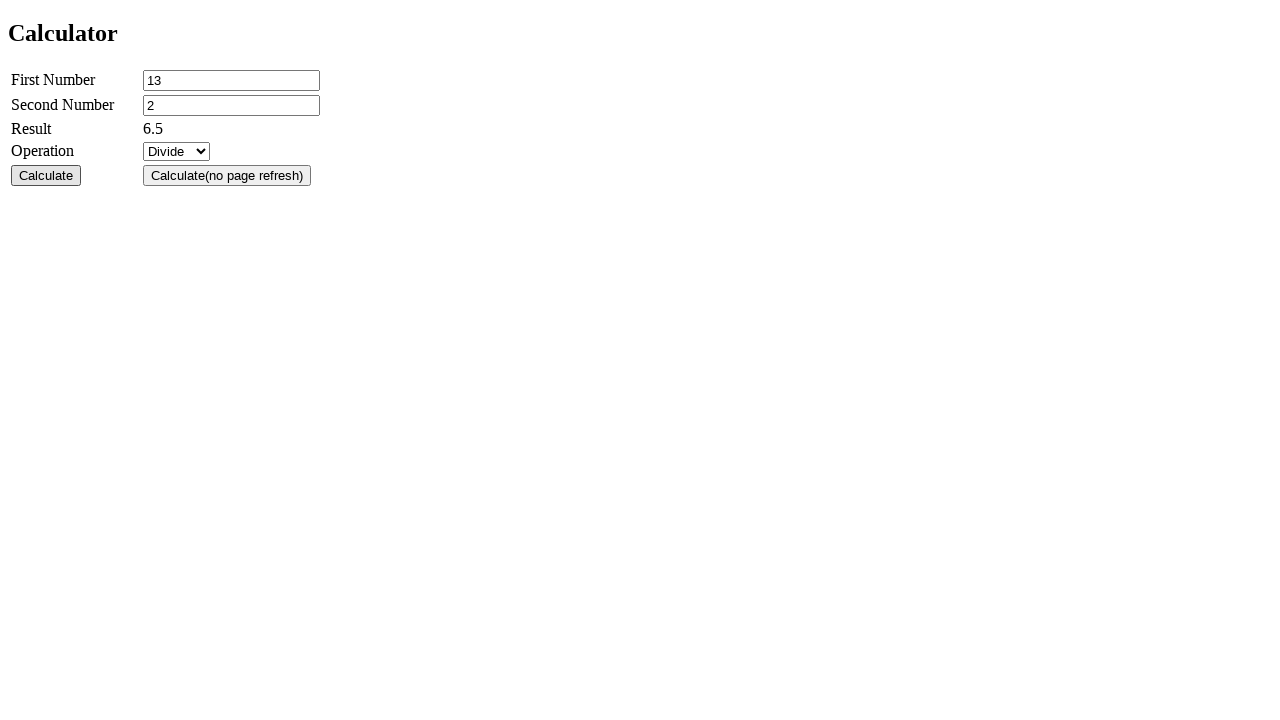

Division result loaded (13/2=6.5)
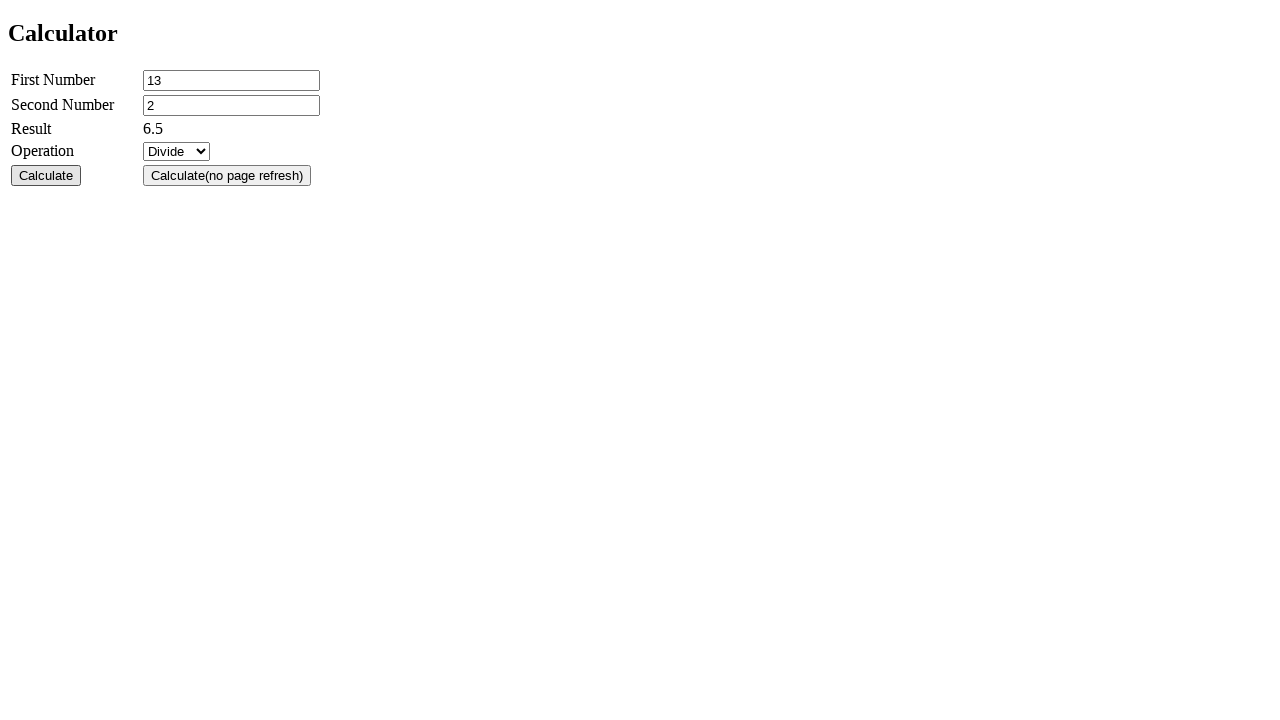

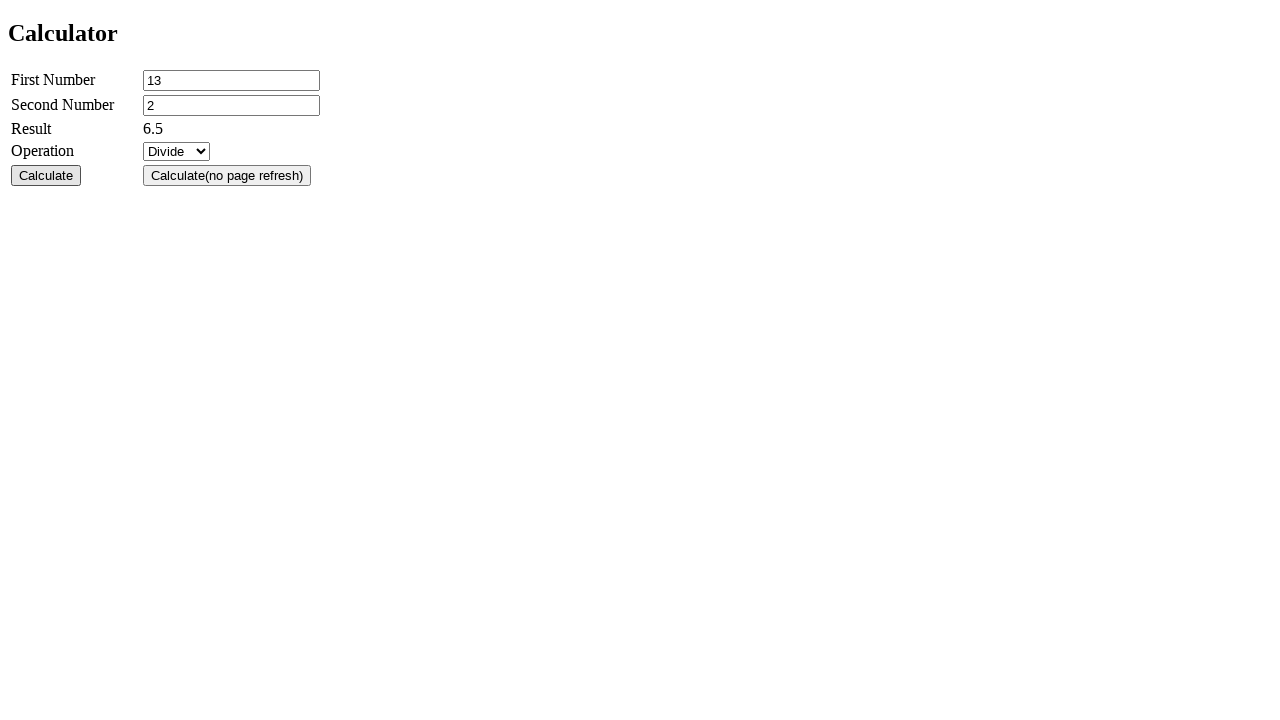